Tests various UI controls on a practice page including dropdown selection, radio button selection, and checkbox interaction without submitting the login form

Starting URL: https://rahulshettyacademy.com/loginpagePractise/

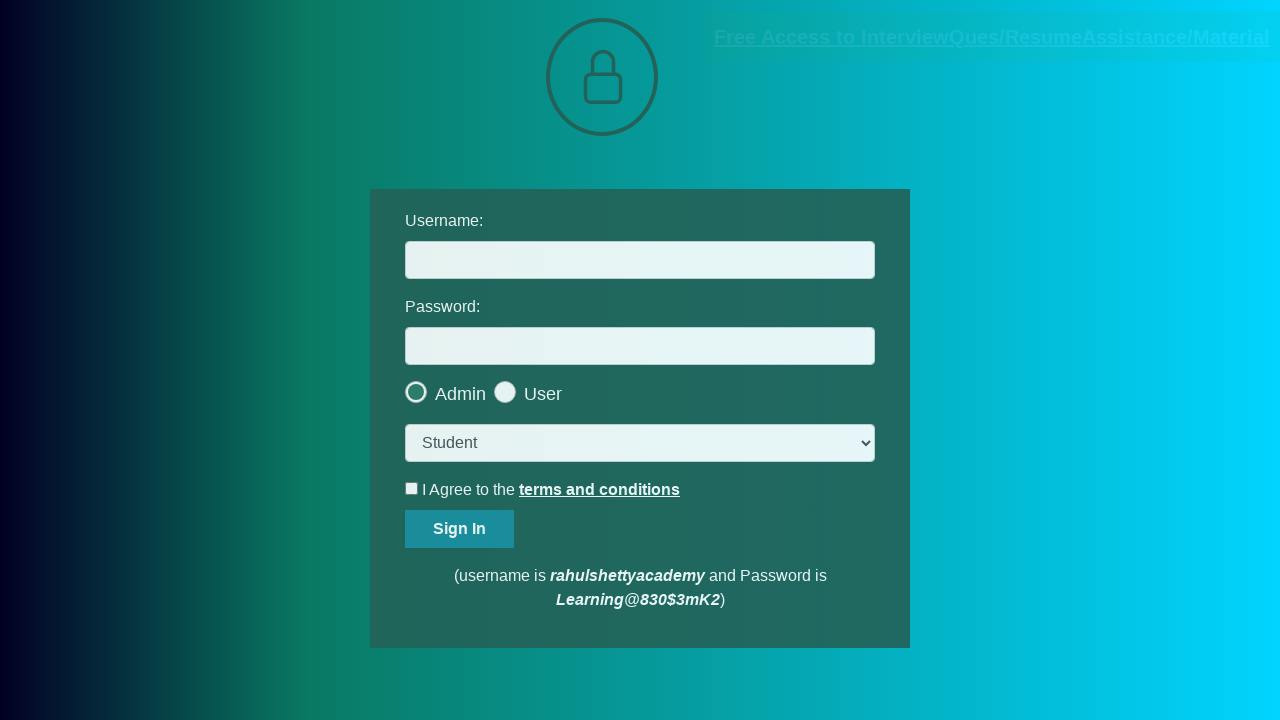

Selected 'consult' option from dropdown on select.form-control
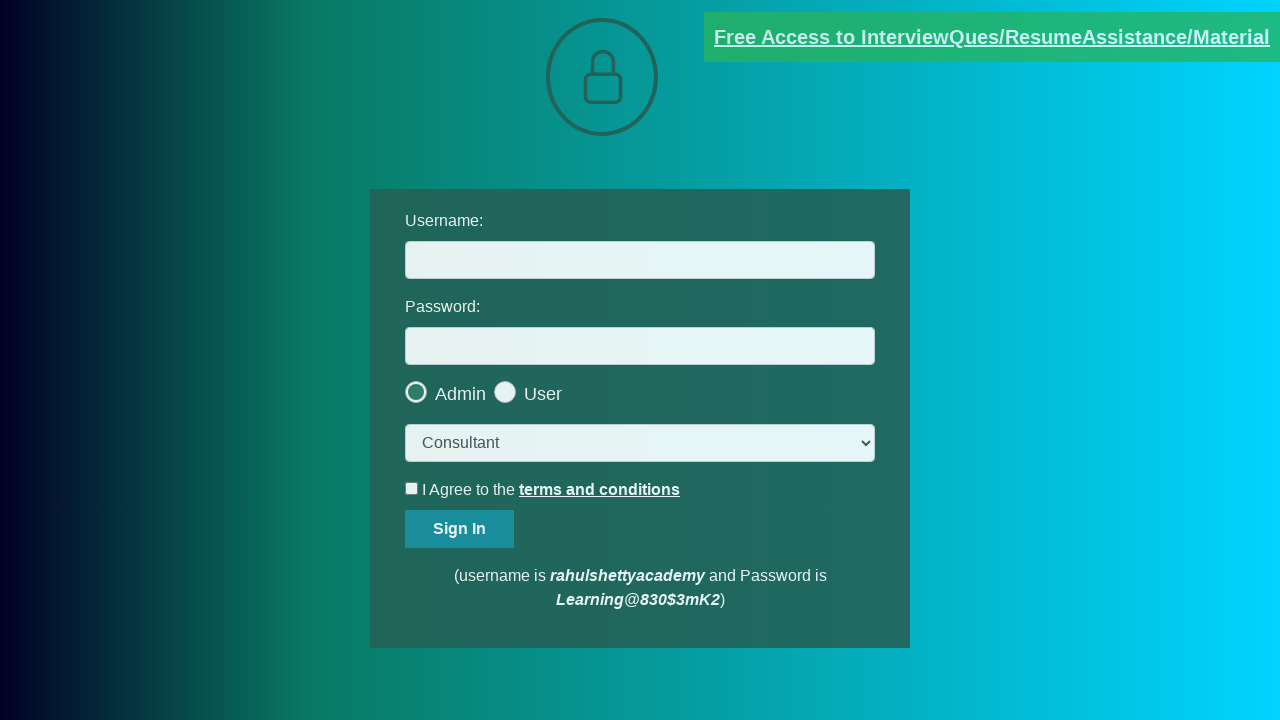

Clicked the last radio button at (543, 394) on .radiotextsty >> nth=-1
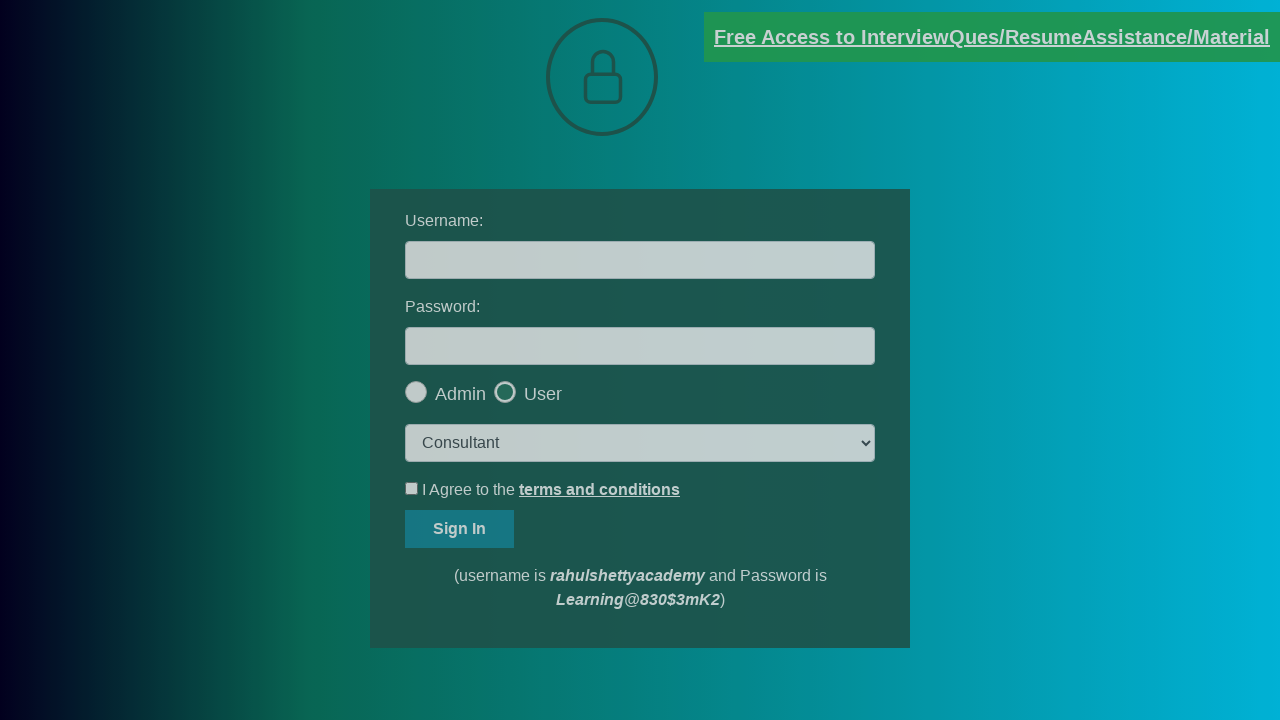

Clicked the okay button on popup at (698, 144) on [id='okayBtn']
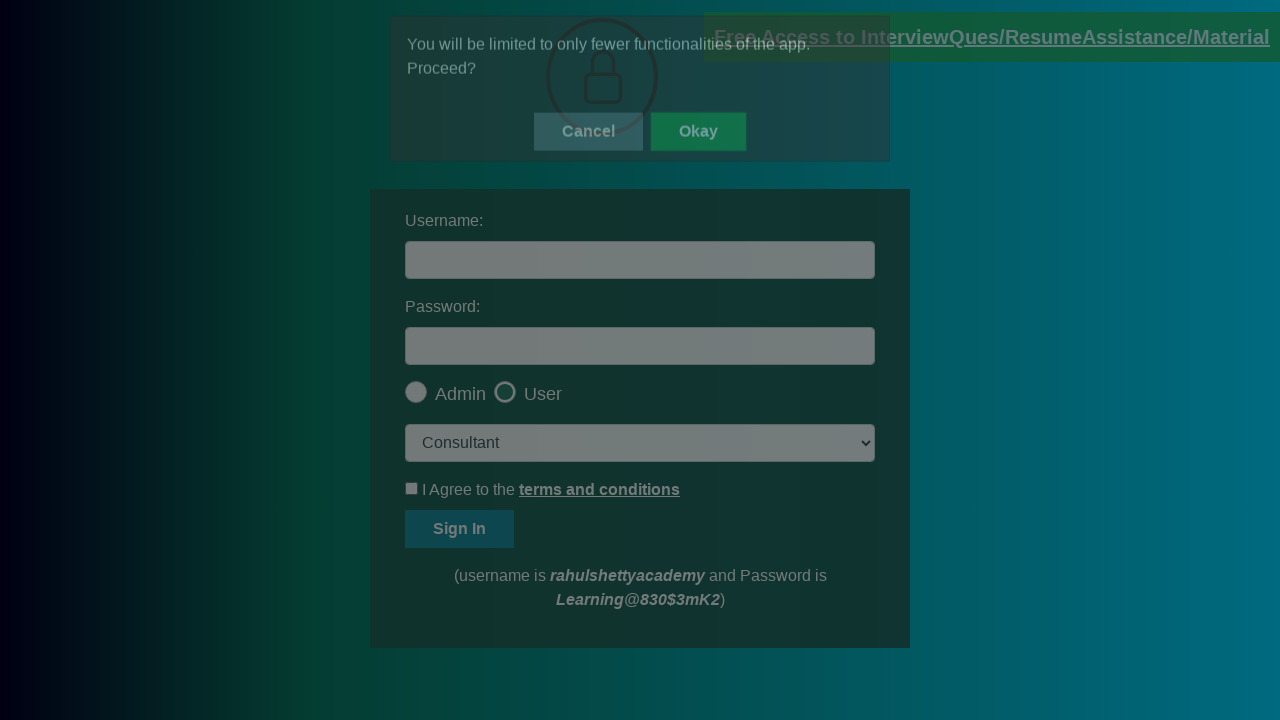

Verified that the last radio button is checked
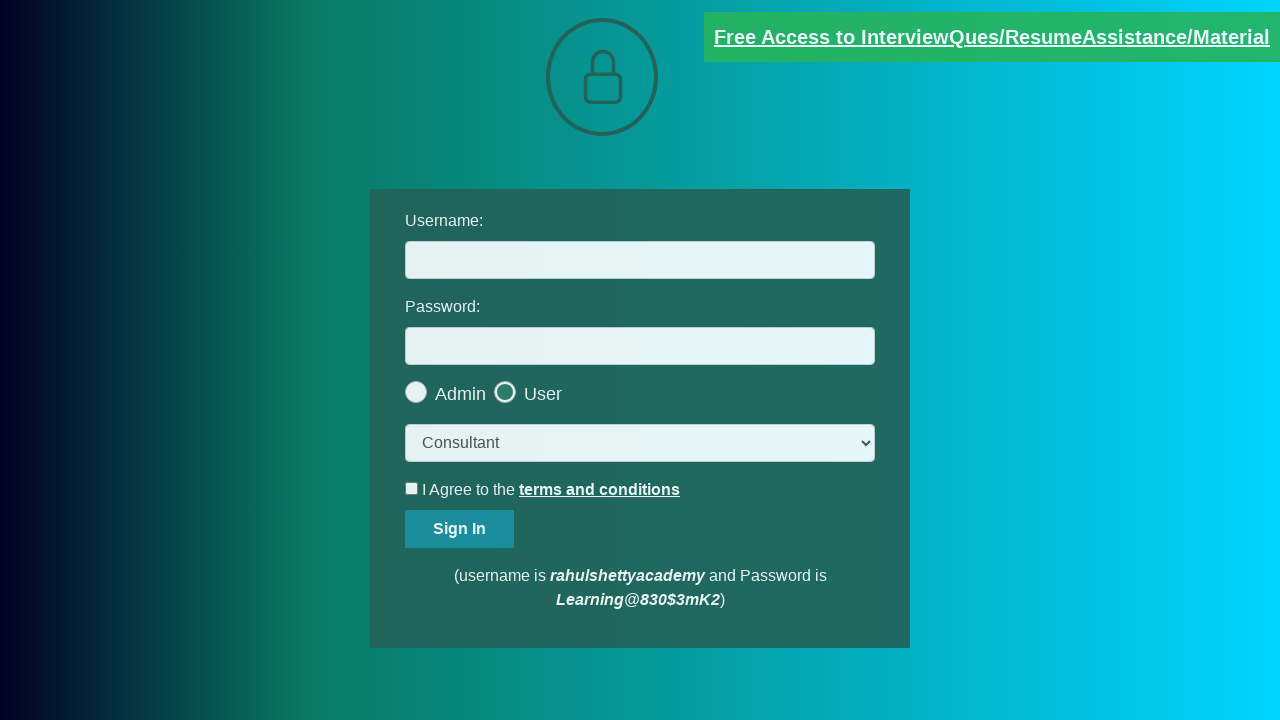

Clicked the terms checkbox at (412, 488) on #terms
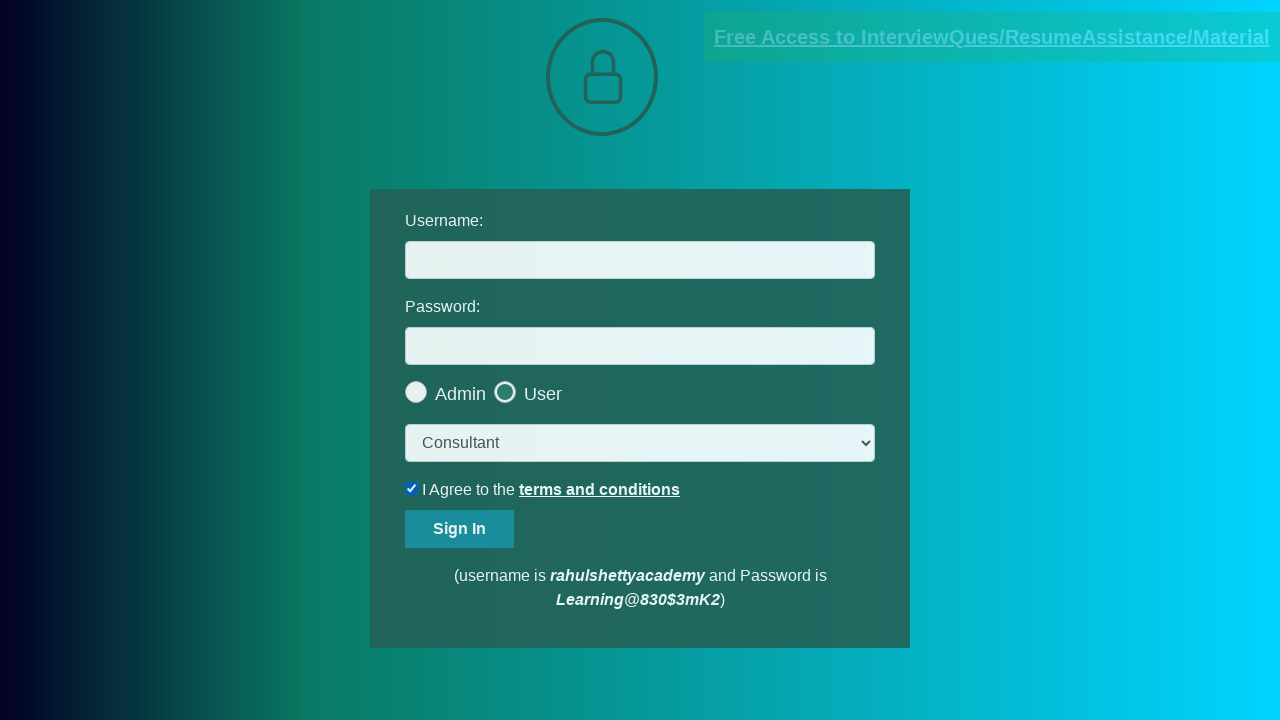

Verified that the terms checkbox is checked
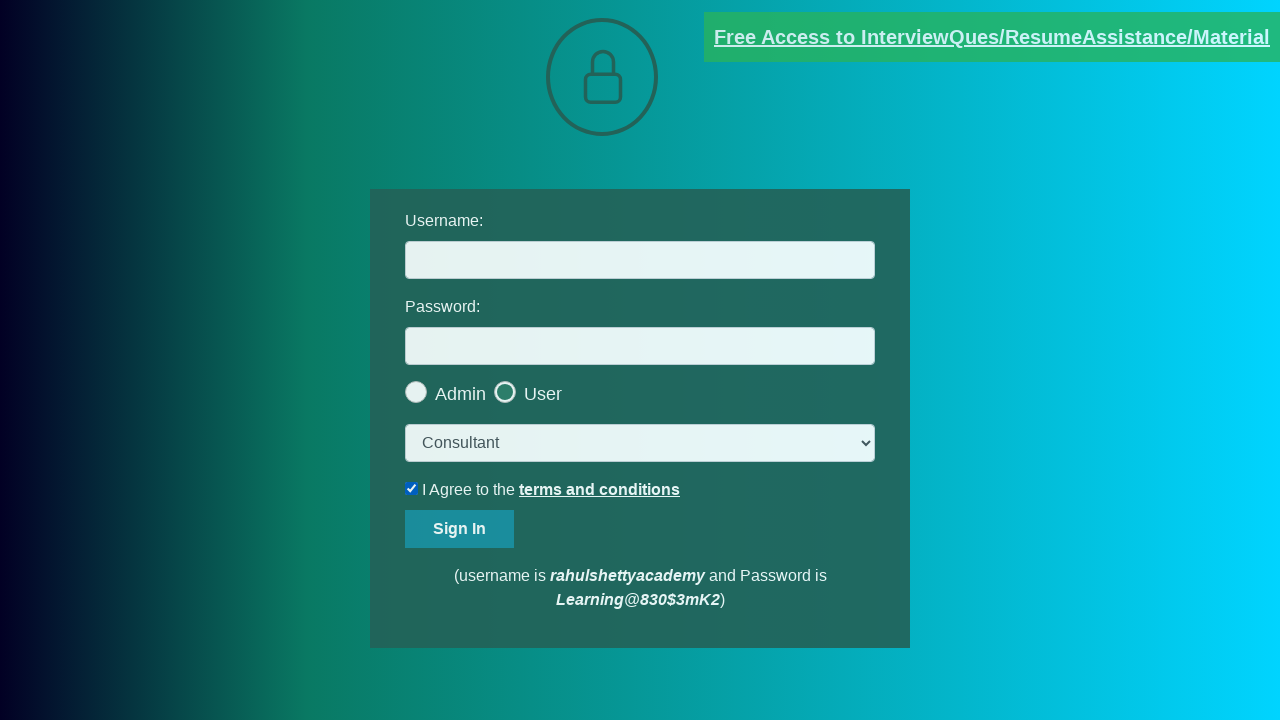

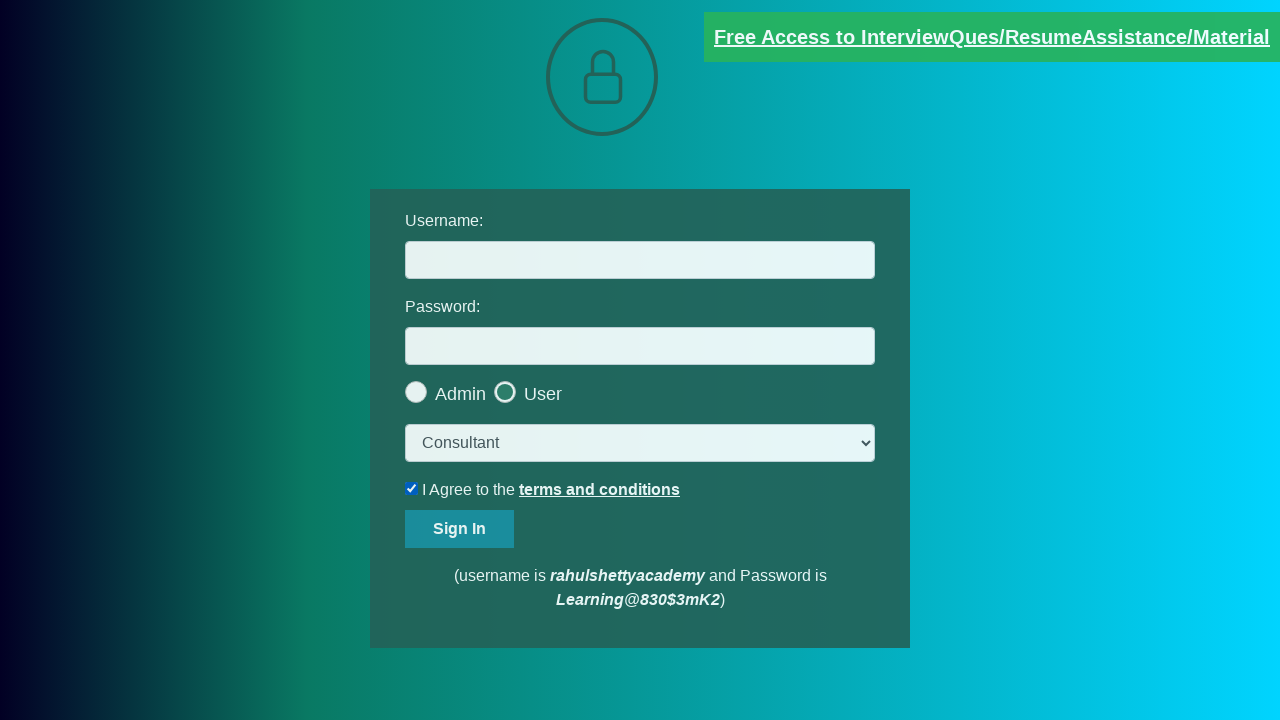